Tests MailChimp signup password validation by entering different password patterns and verifying the validation indicators update correctly

Starting URL: https://login.mailchimp.com/signup/

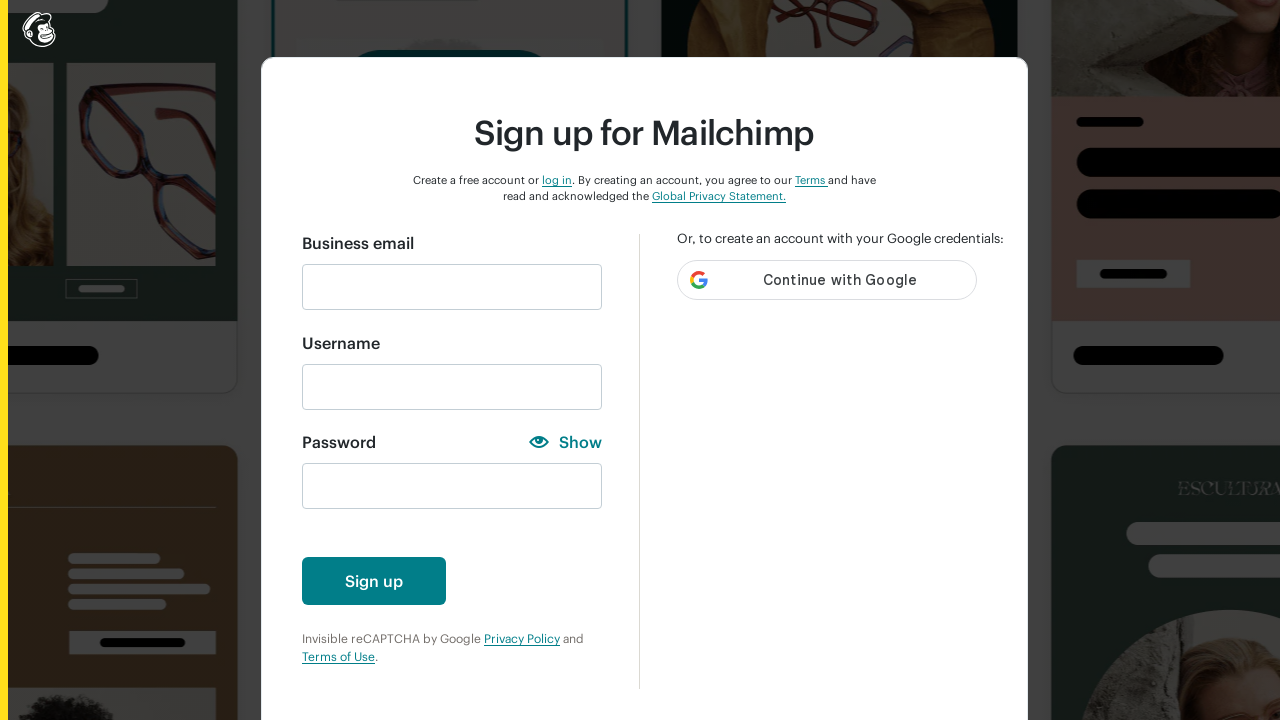

Filled email field with 'Automation@gmail.com' on #email
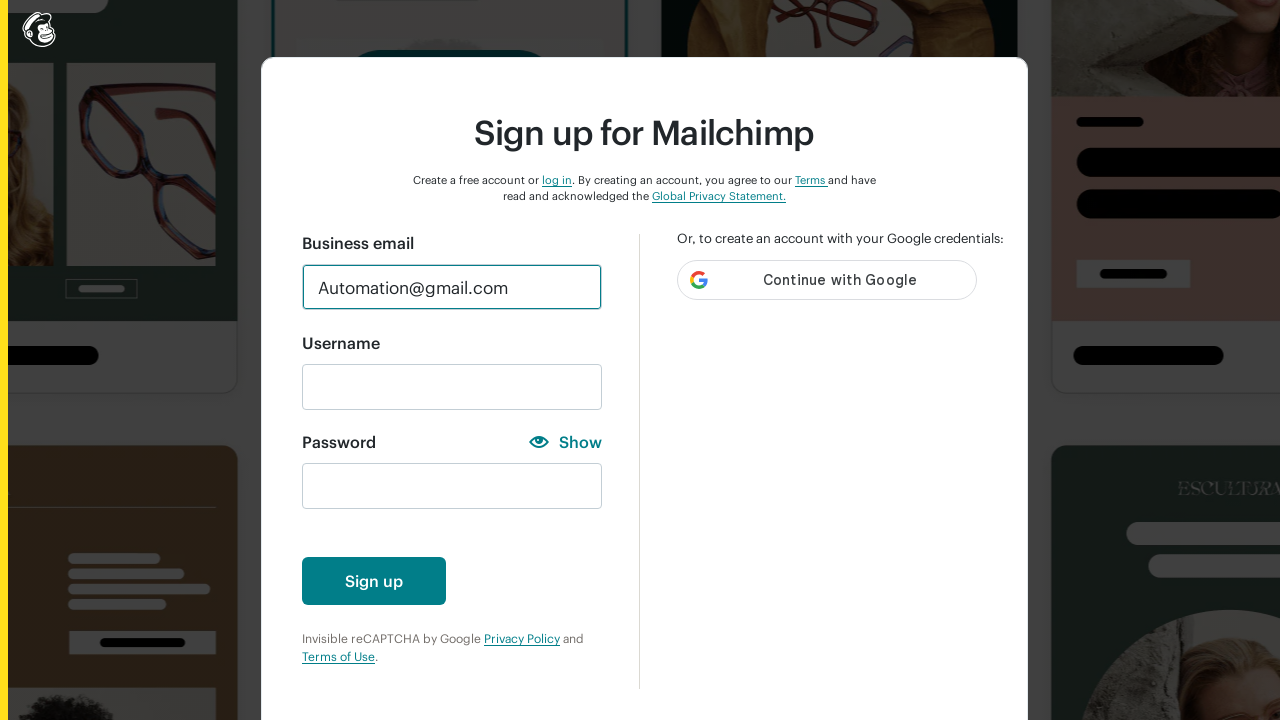

Entered lowercase password 'abc' on #new_password
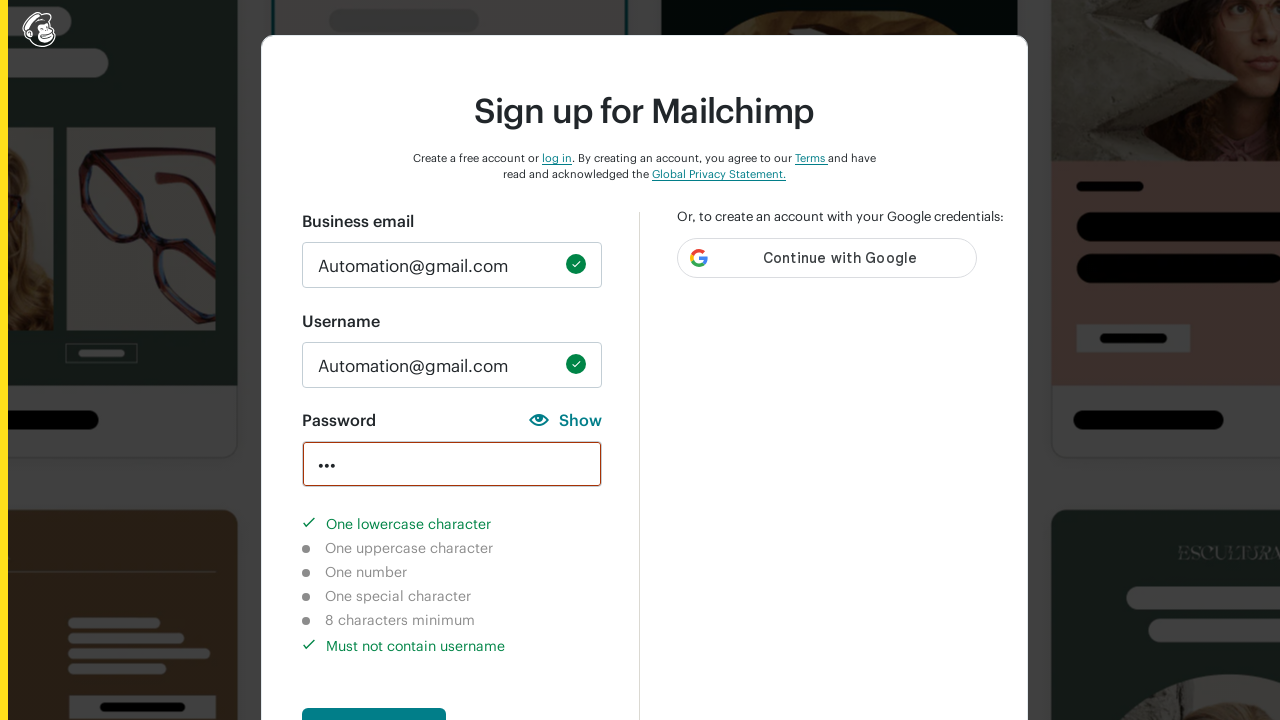

Waited 3 seconds for validation indicators to update
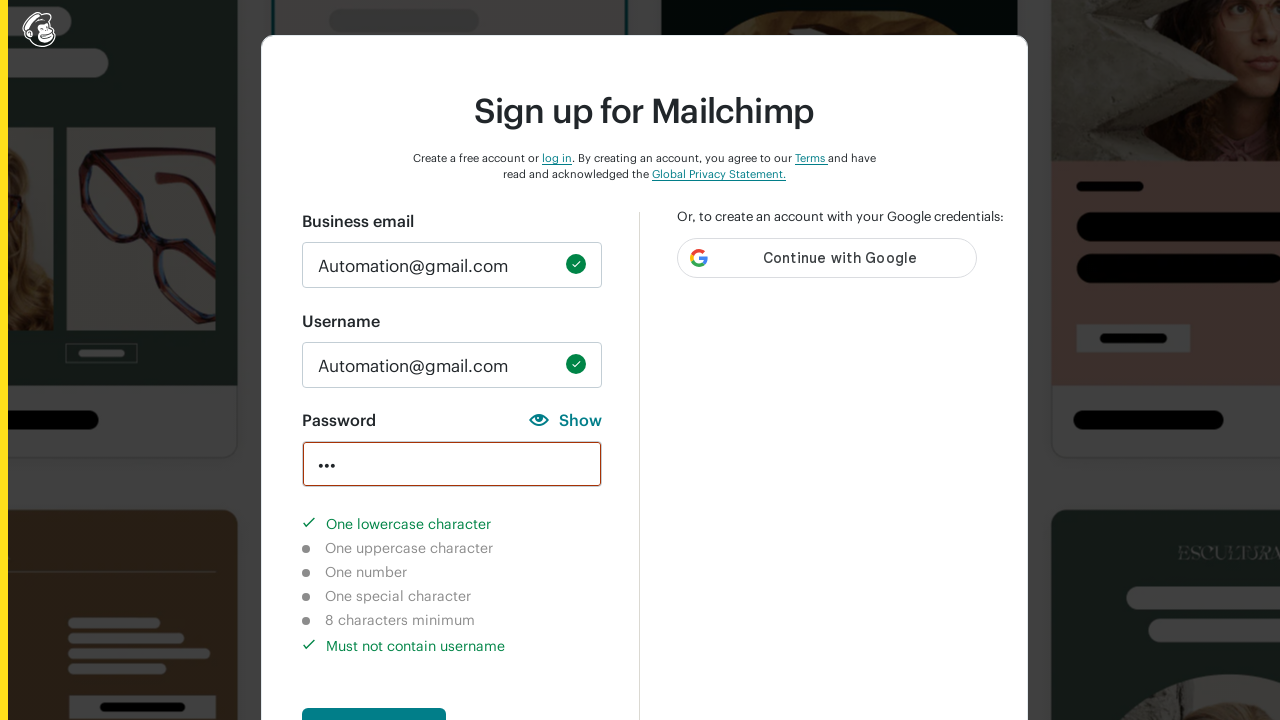

Verified lowercase character indicator is completed
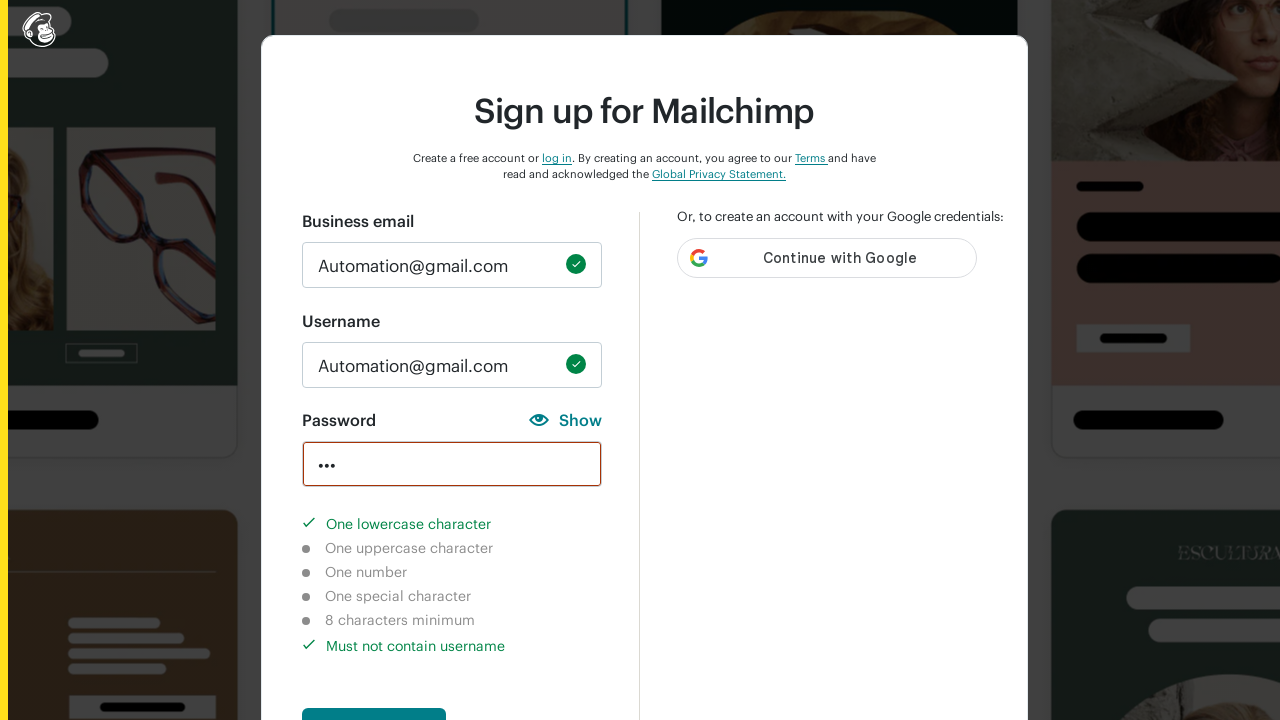

Verified uppercase character indicator is not completed
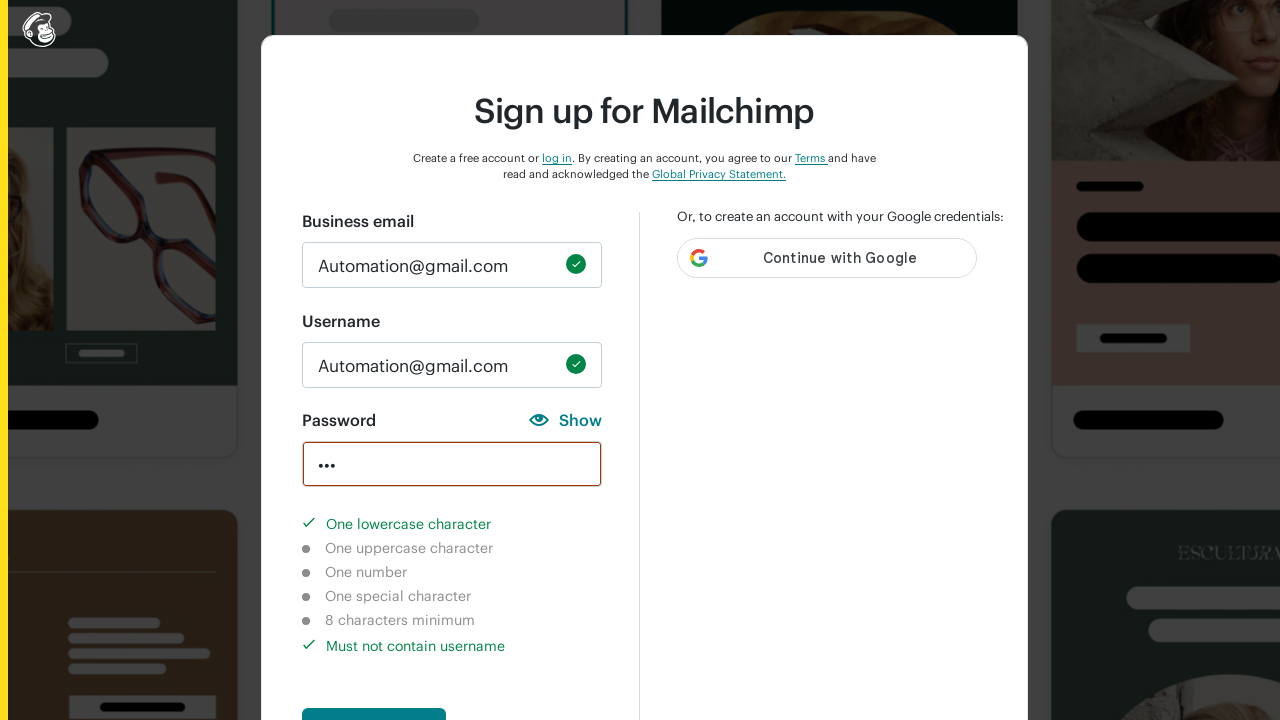

Verified number character indicator is not completed
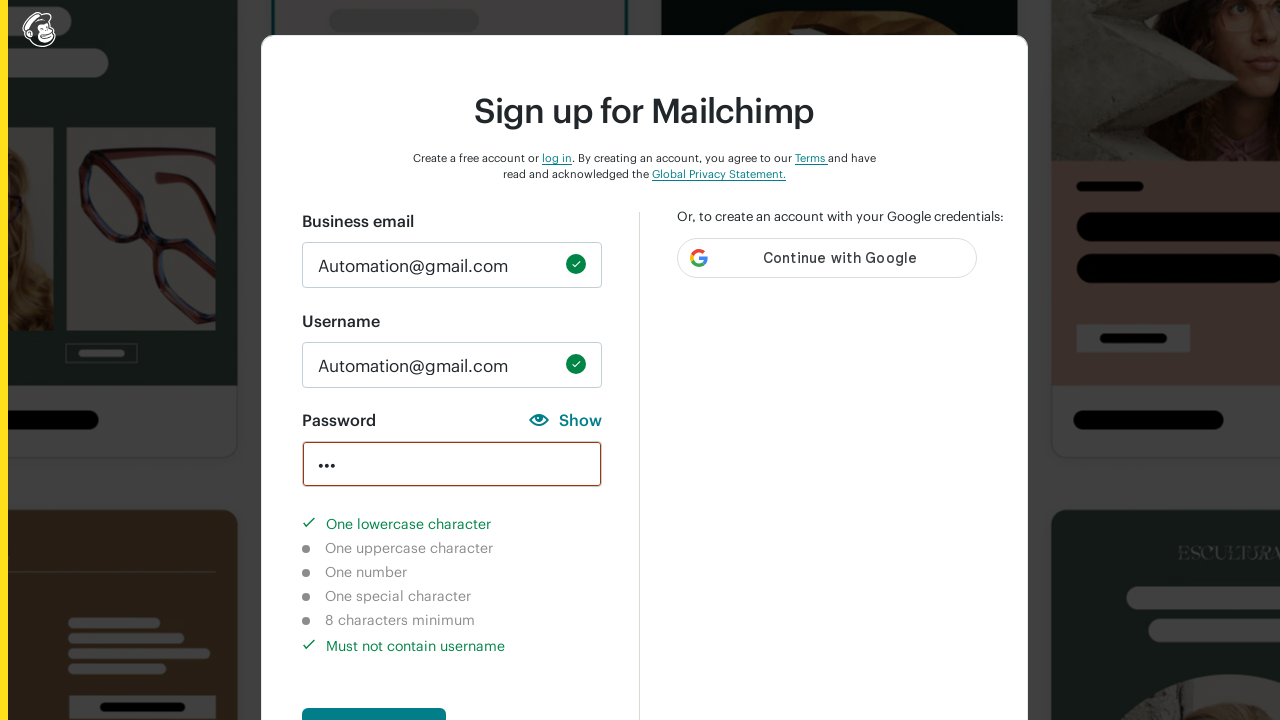

Verified special character indicator is not completed
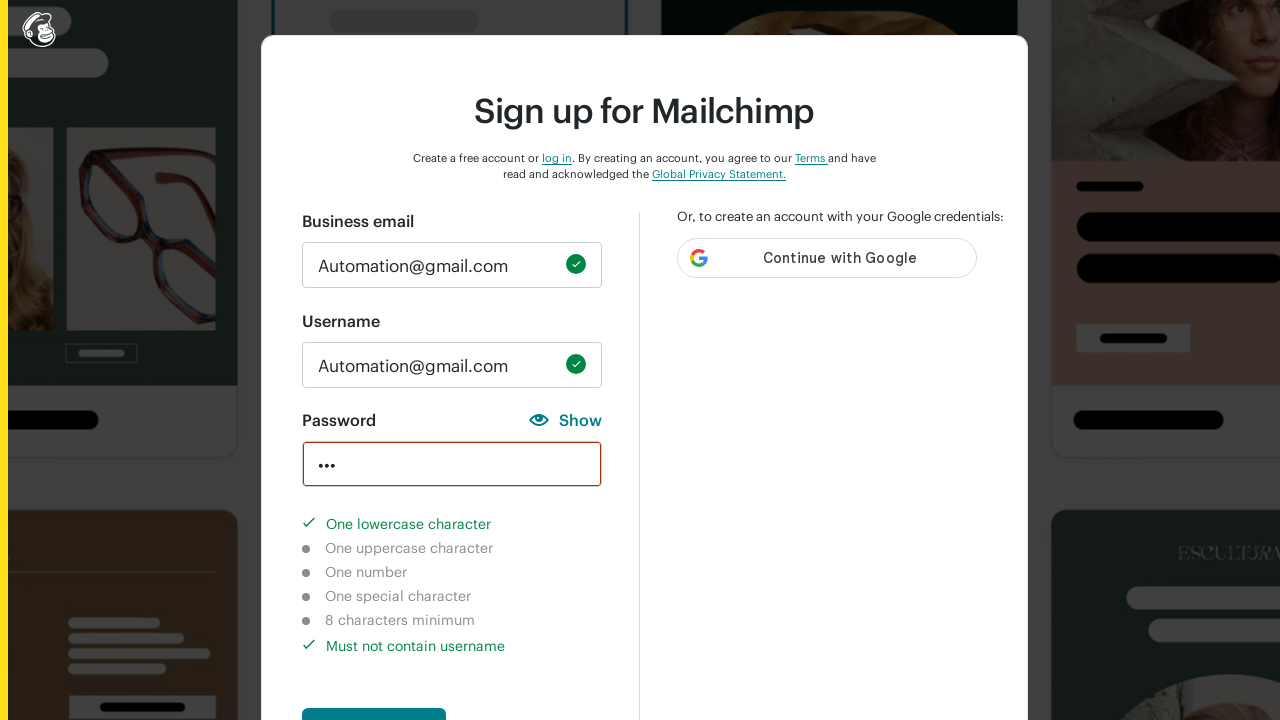

Verified 8-character minimum indicator is not completed
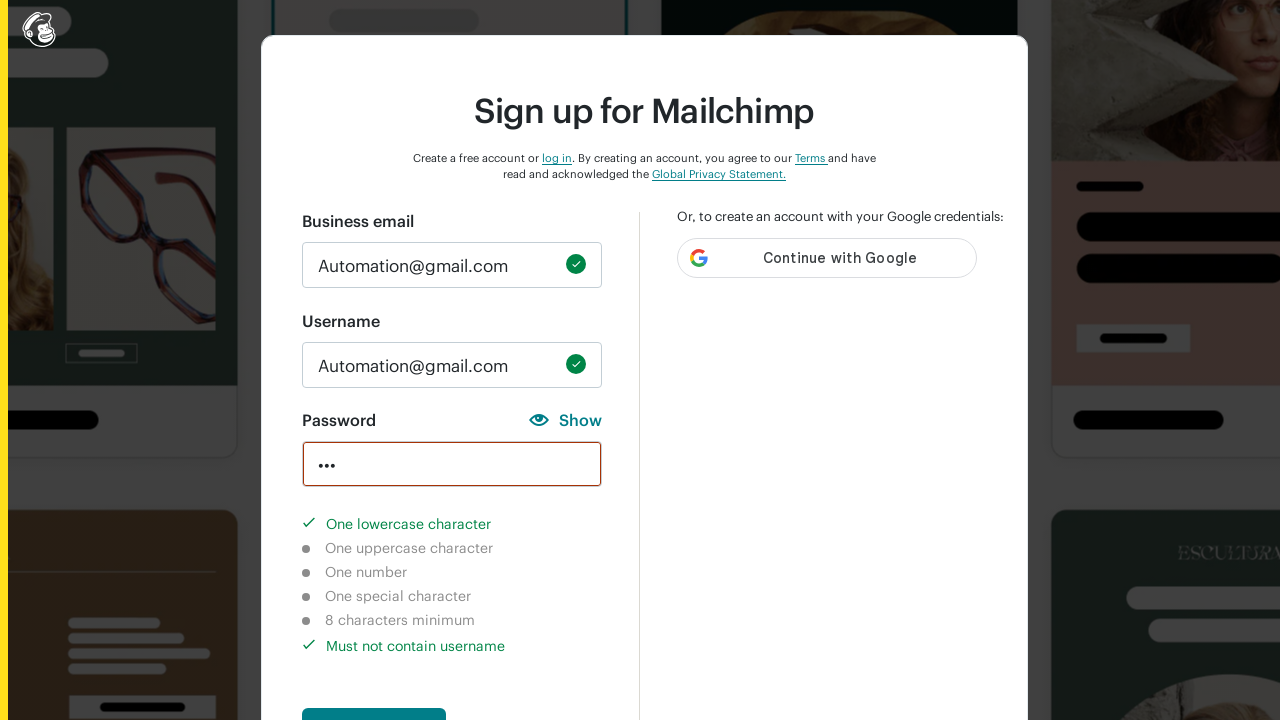

Cleared password field on #new_password
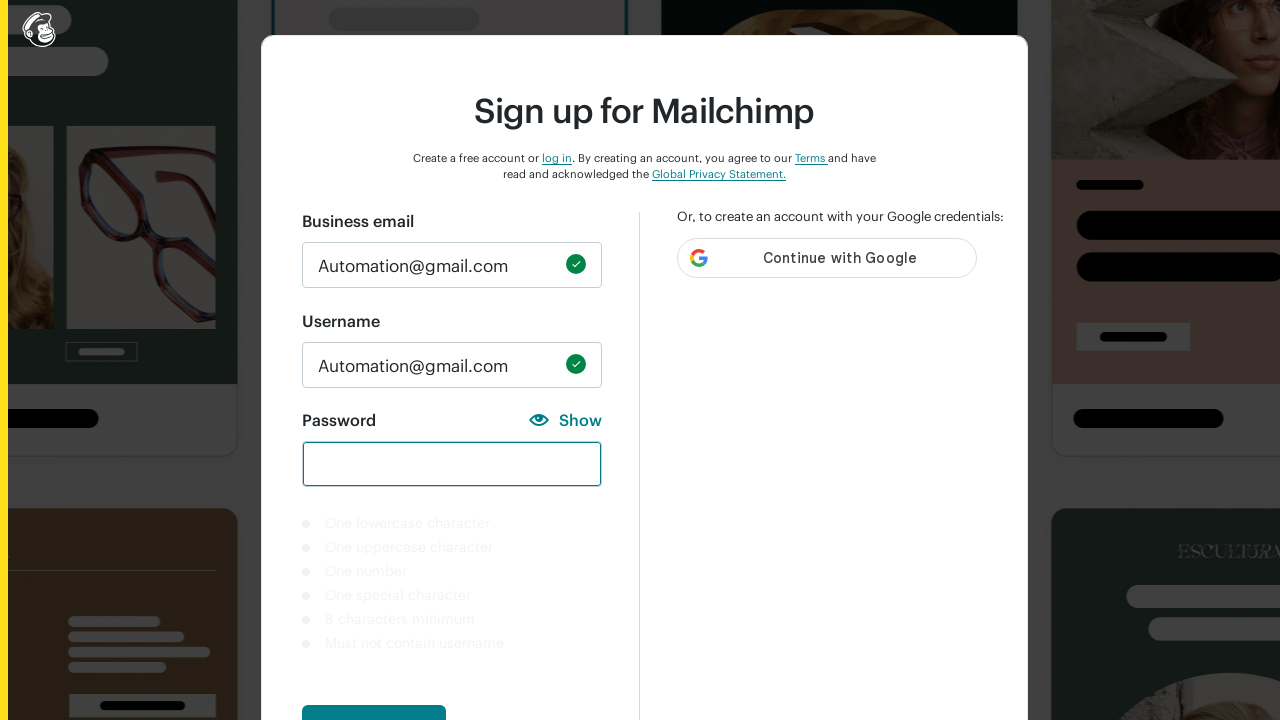

Entered uppercase password 'ABC' on #new_password
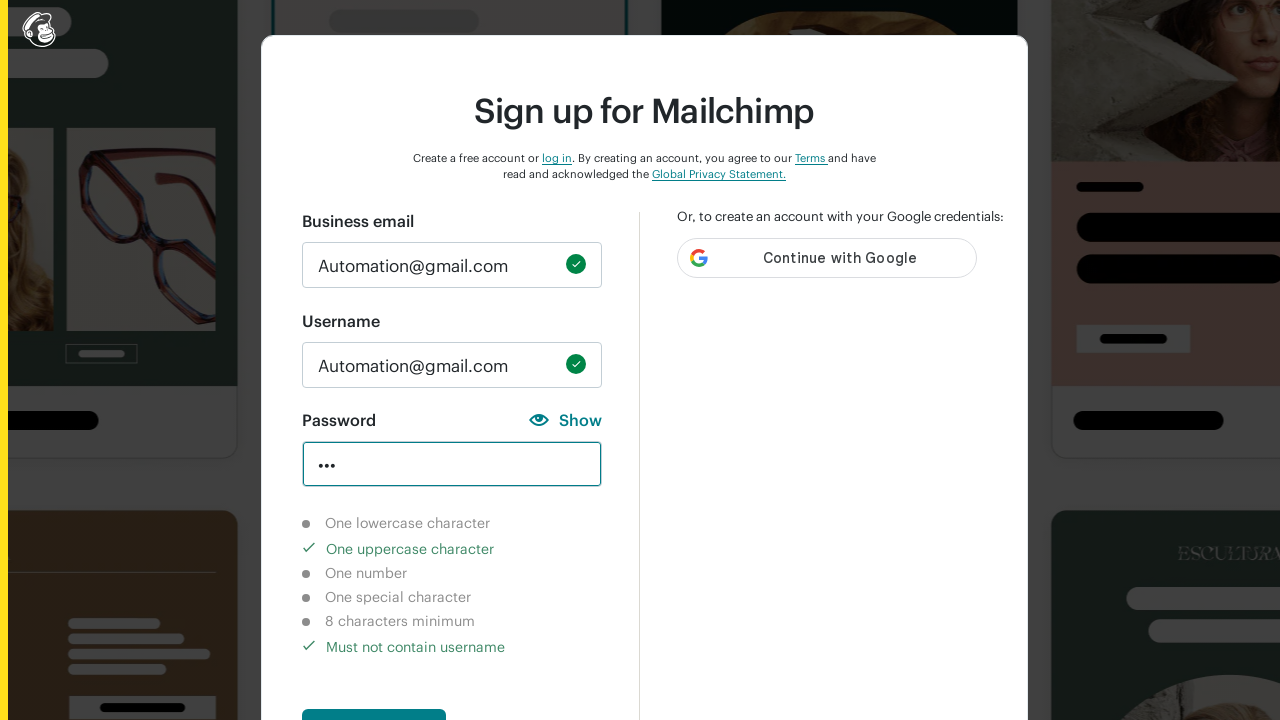

Waited 3 seconds for validation indicators to update
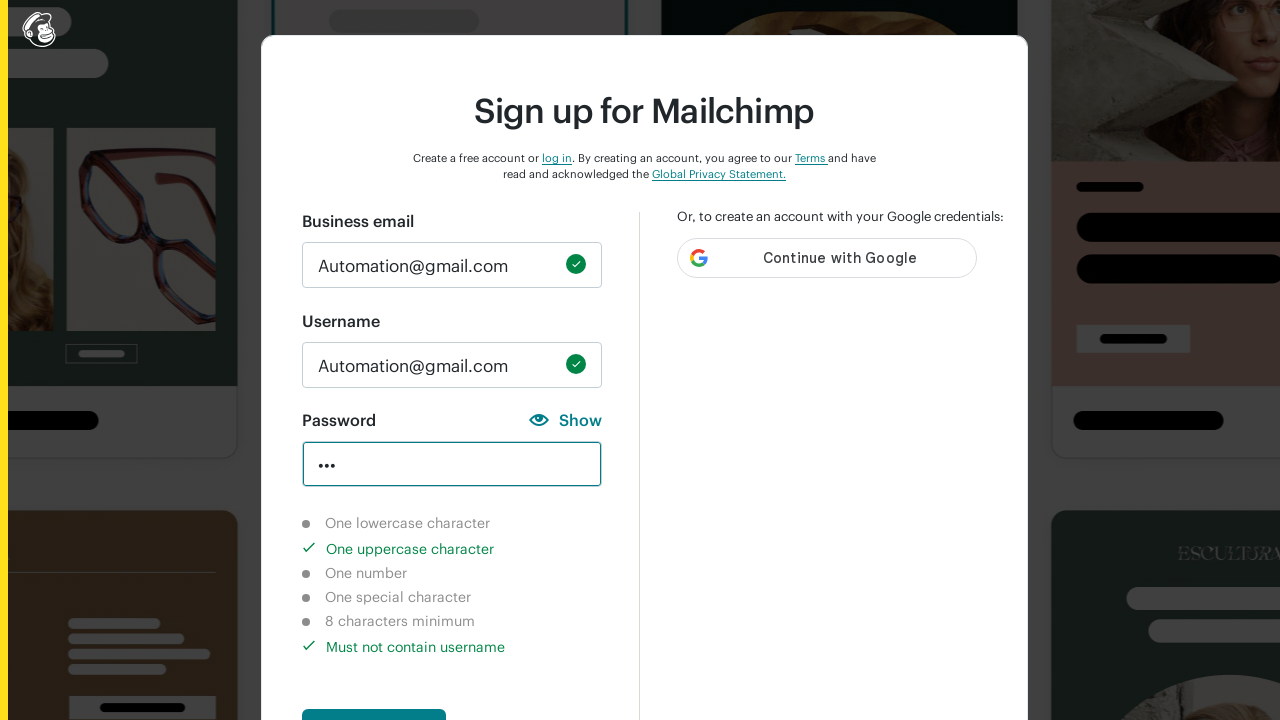

Verified lowercase character indicator is not completed
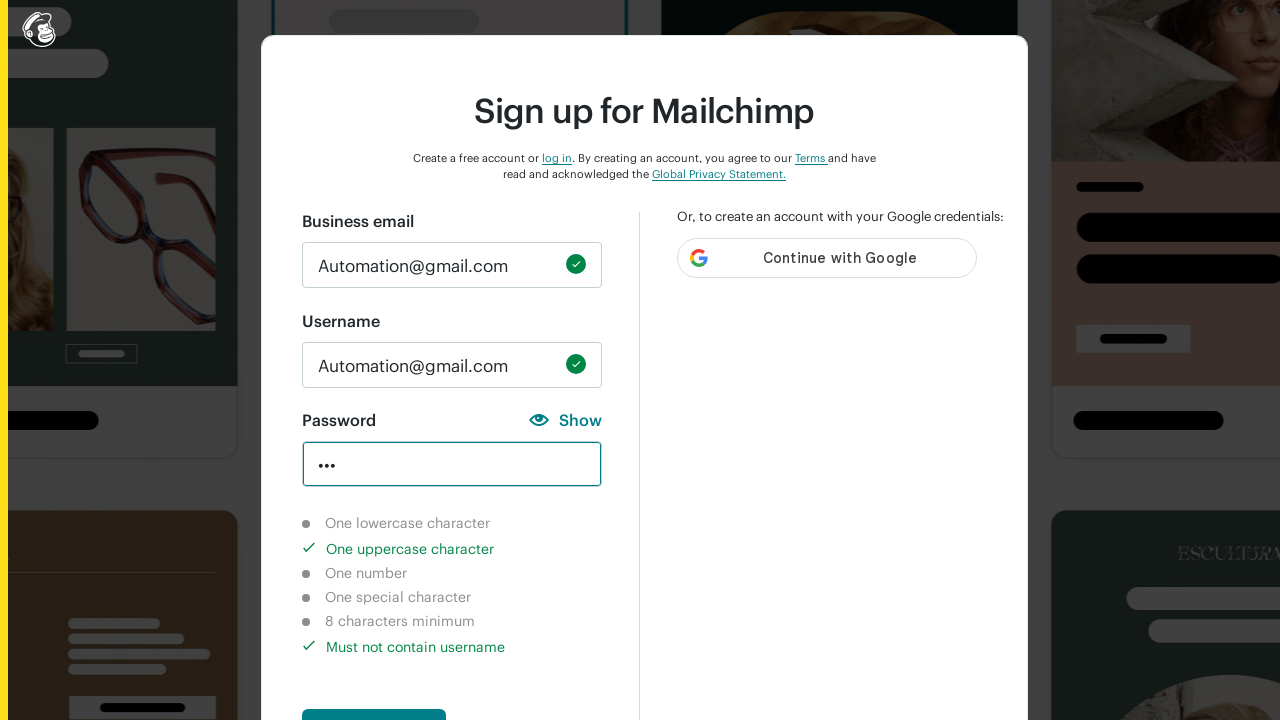

Verified uppercase character indicator is completed
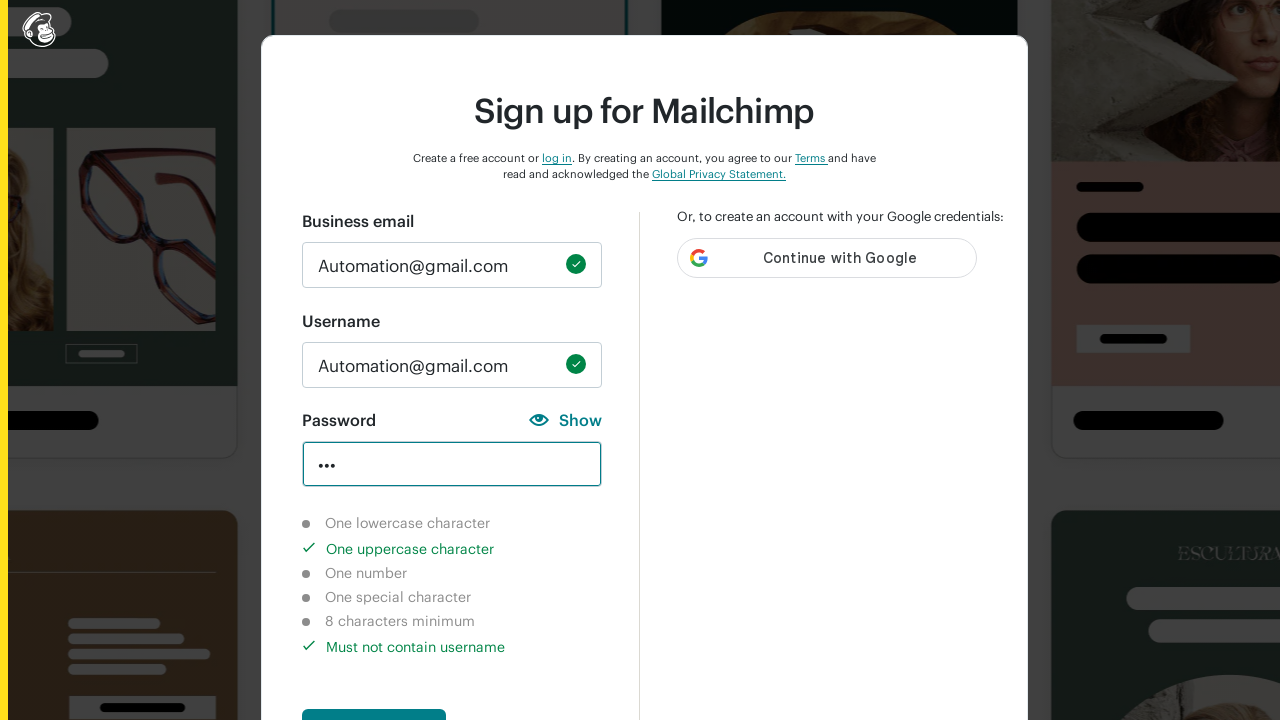

Verified number character indicator is not completed
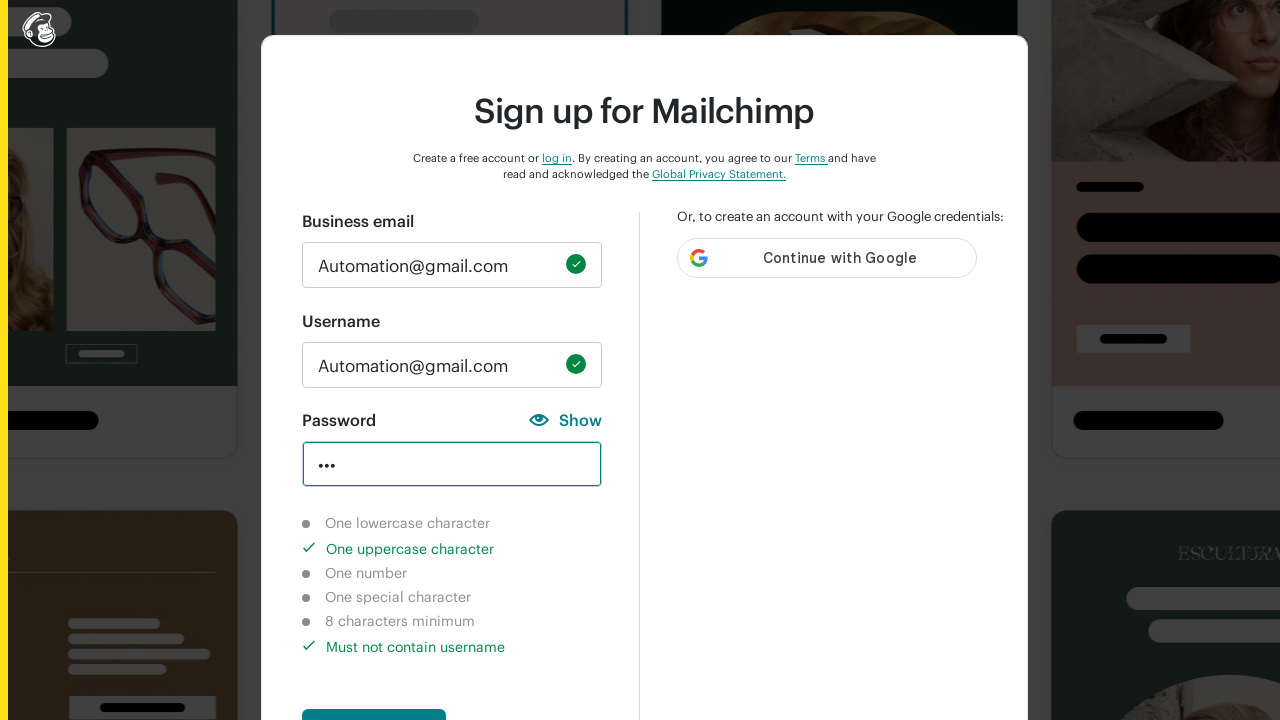

Verified special character indicator is not completed
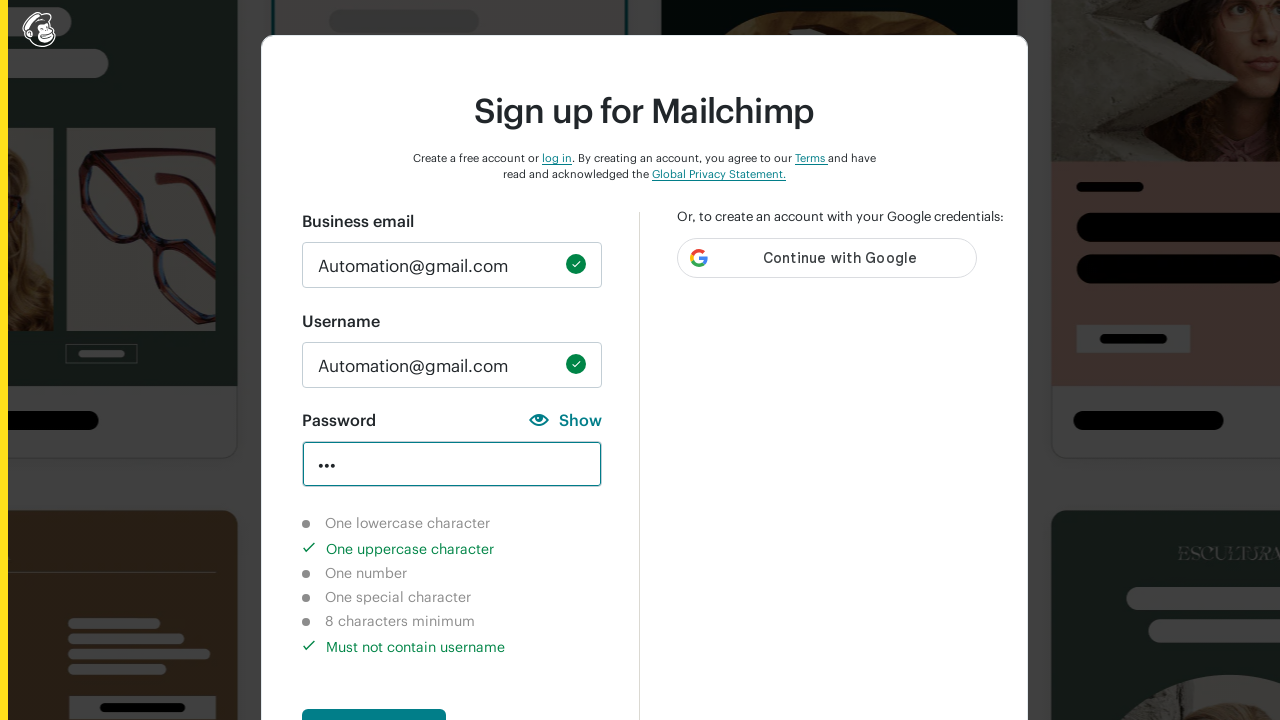

Verified 8-character minimum indicator is not completed
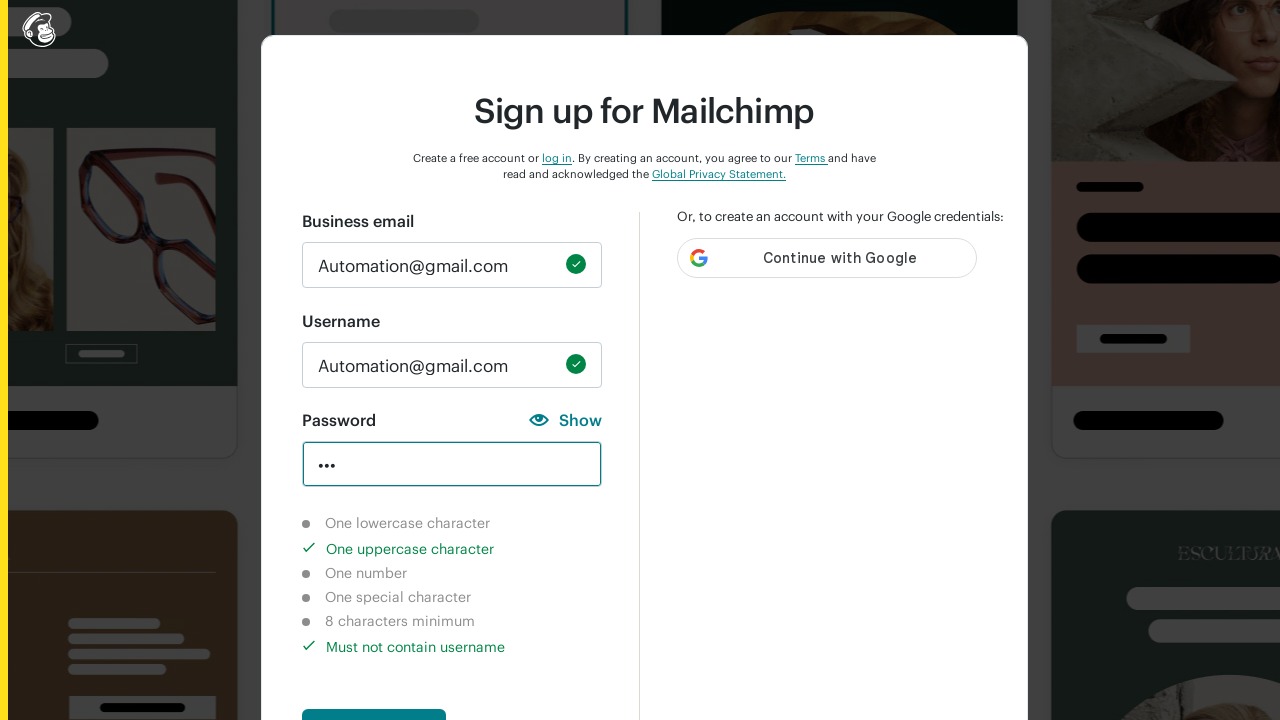

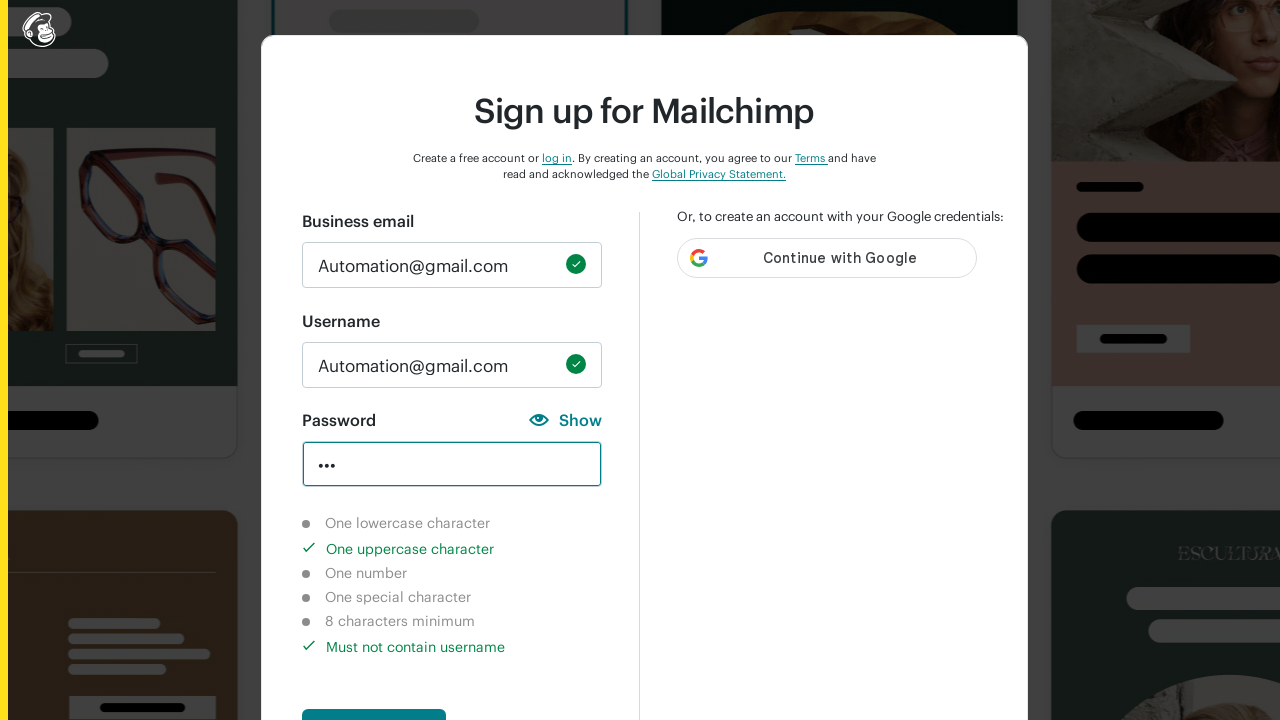